Tests that the Clear completed button displays the correct text when items are completed

Starting URL: https://demo.playwright.dev/todomvc

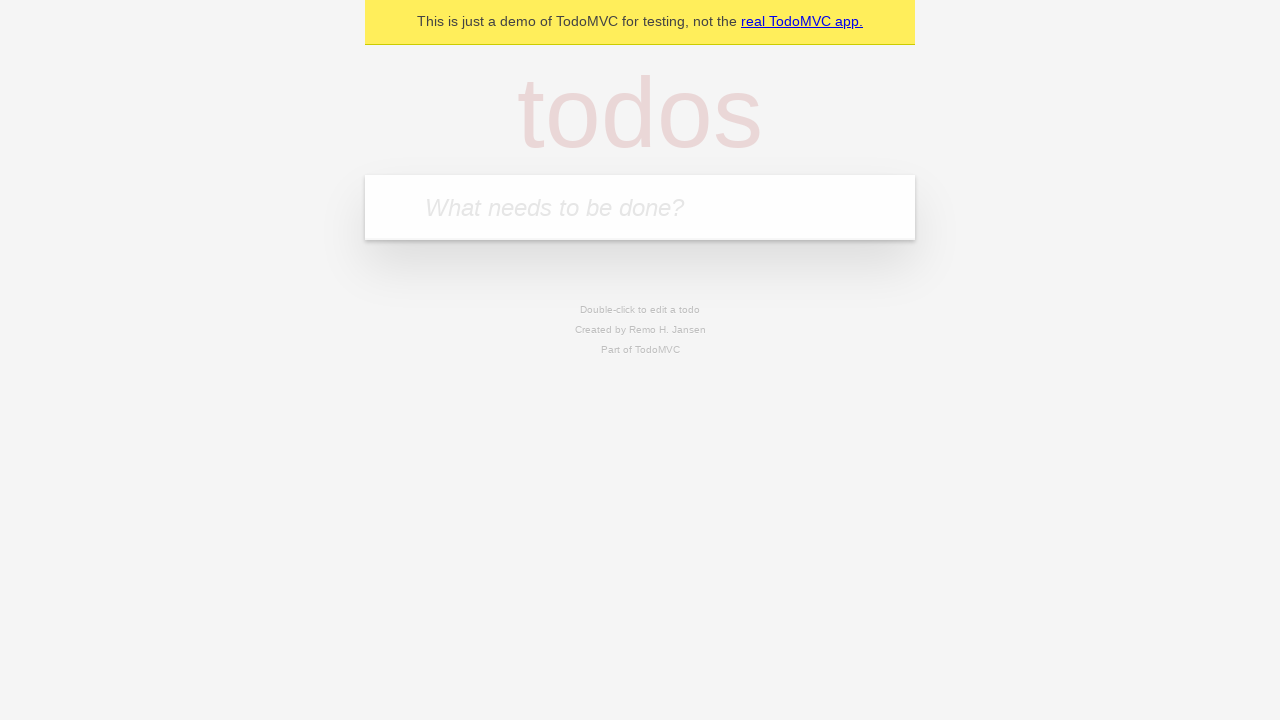

Filled todo input with 'buy some cheese' on internal:attr=[placeholder="What needs to be done?"i]
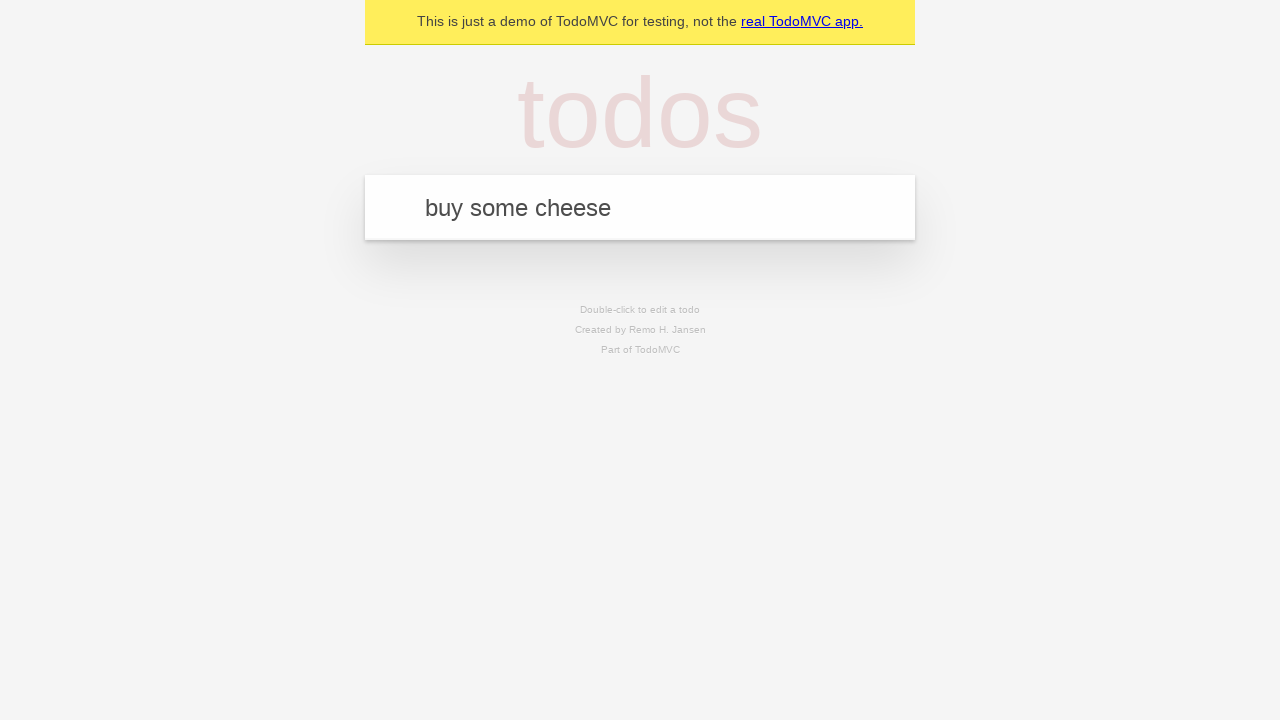

Pressed Enter to add first todo item on internal:attr=[placeholder="What needs to be done?"i]
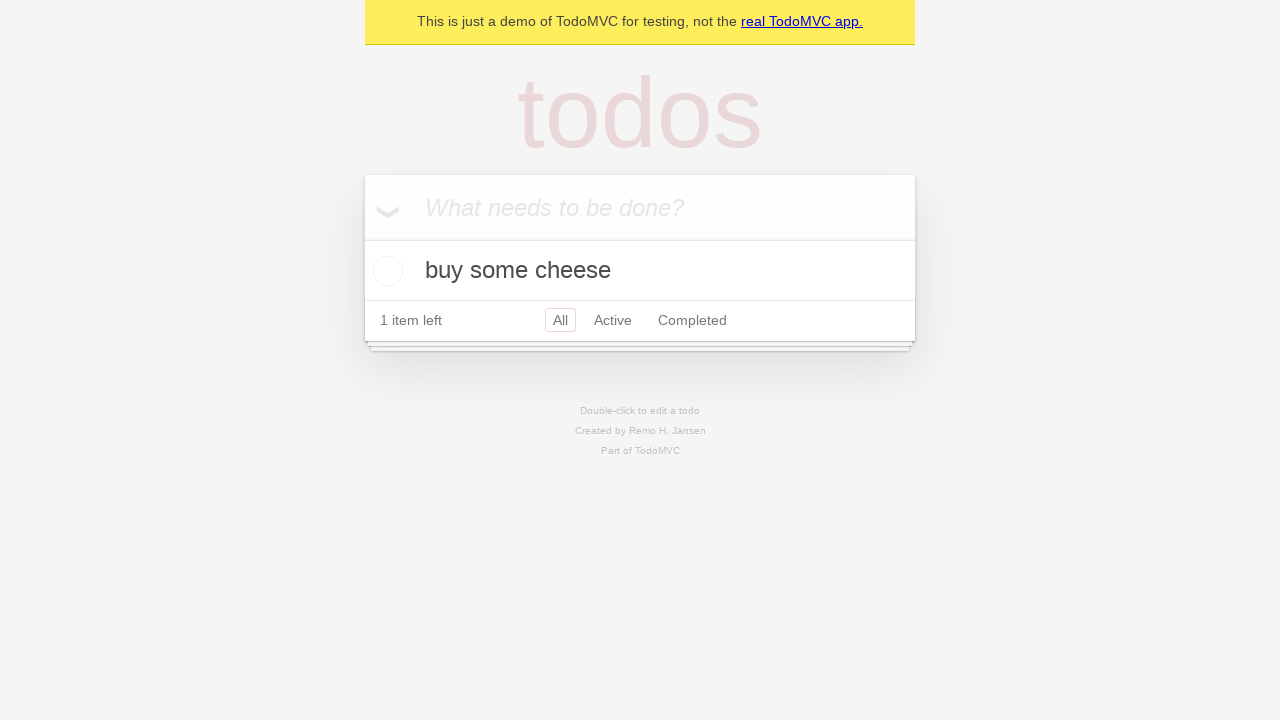

Filled todo input with 'feed the cat' on internal:attr=[placeholder="What needs to be done?"i]
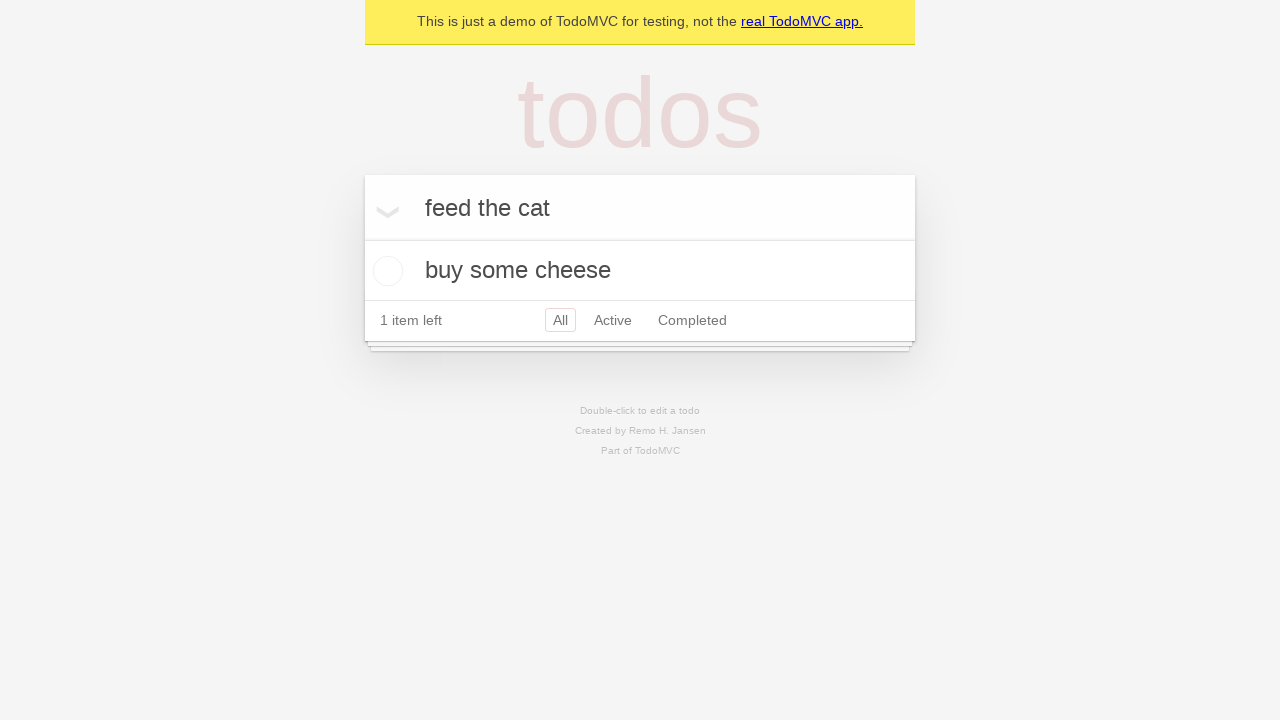

Pressed Enter to add second todo item on internal:attr=[placeholder="What needs to be done?"i]
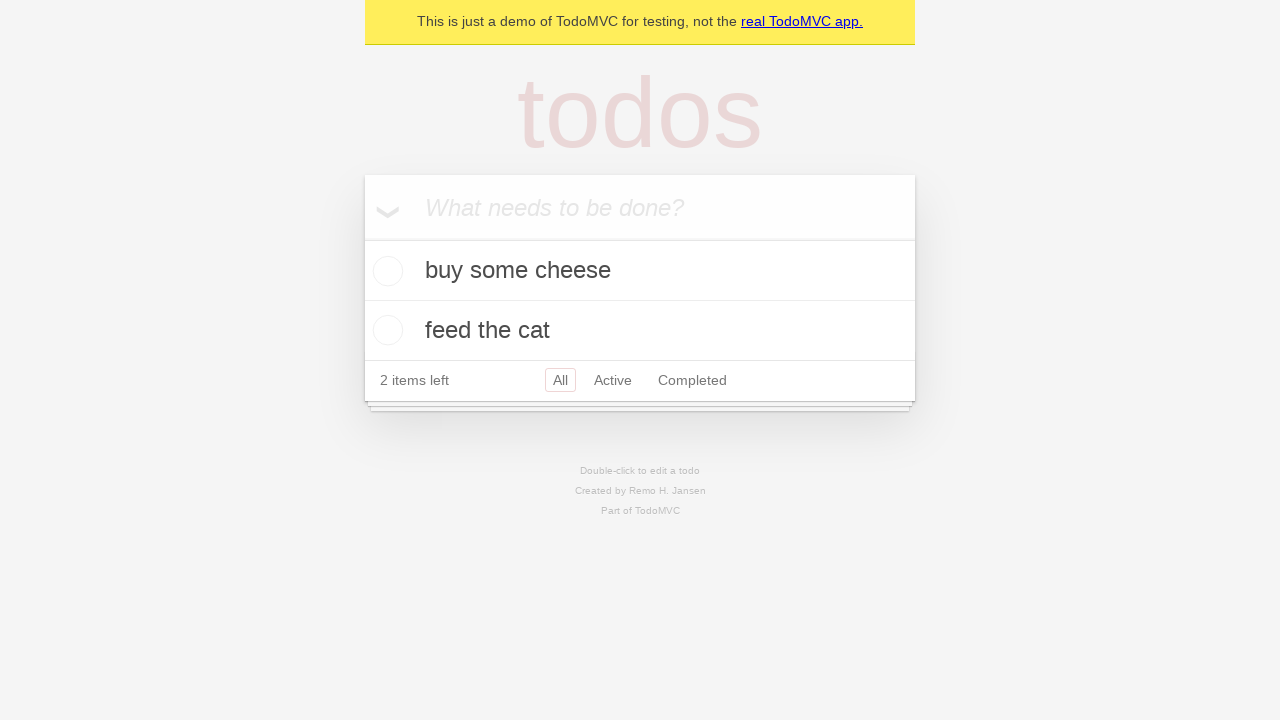

Filled todo input with 'book a doctors appointment' on internal:attr=[placeholder="What needs to be done?"i]
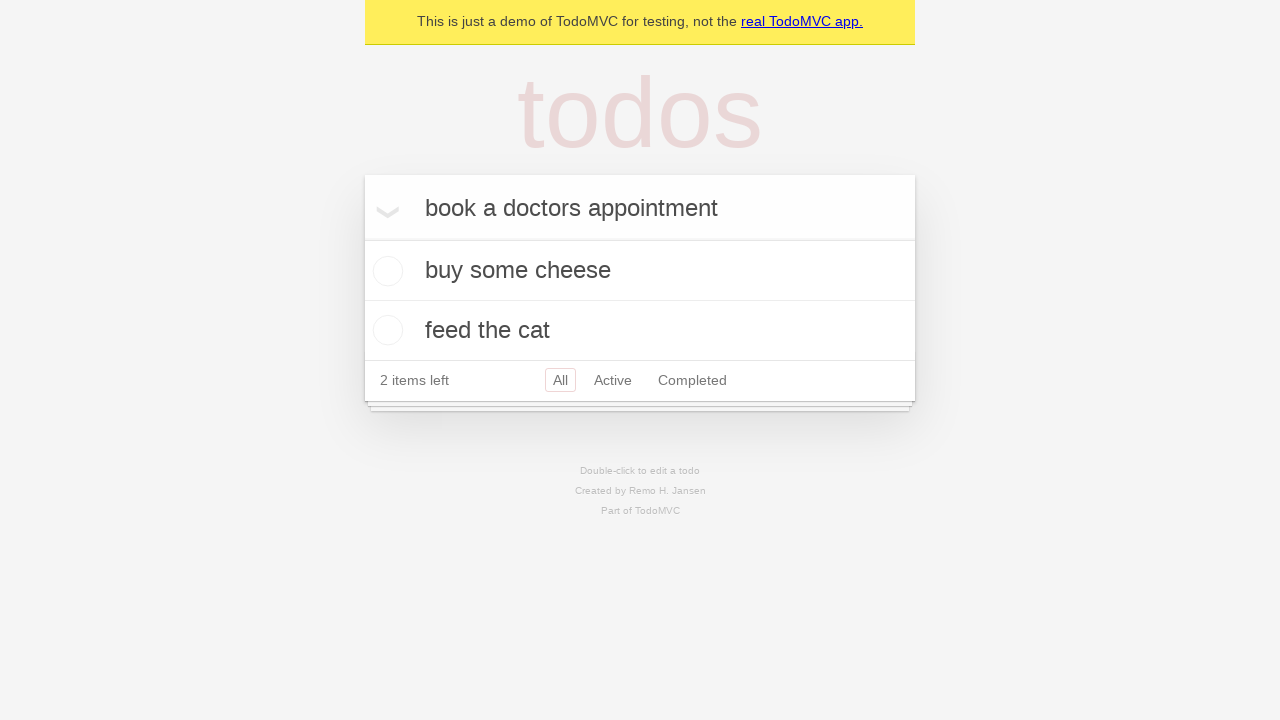

Pressed Enter to add third todo item on internal:attr=[placeholder="What needs to be done?"i]
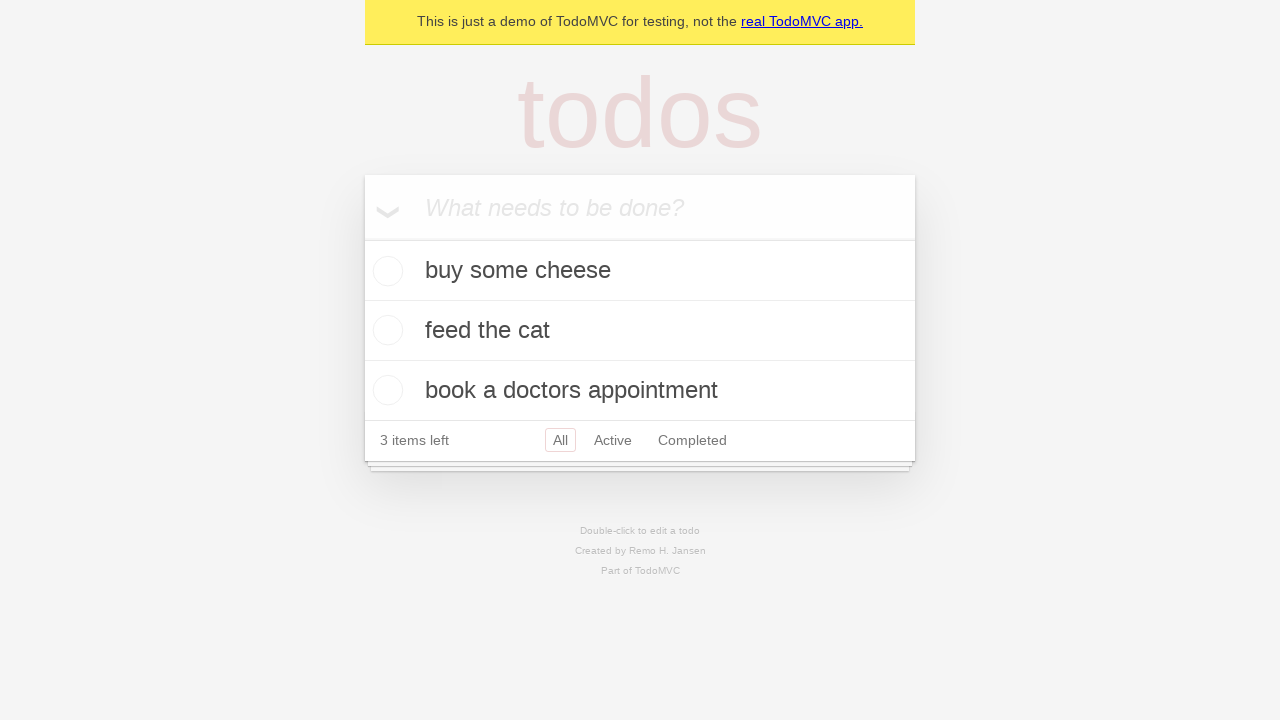

Checked the first todo item as completed at (385, 271) on .todo-list li .toggle >> nth=0
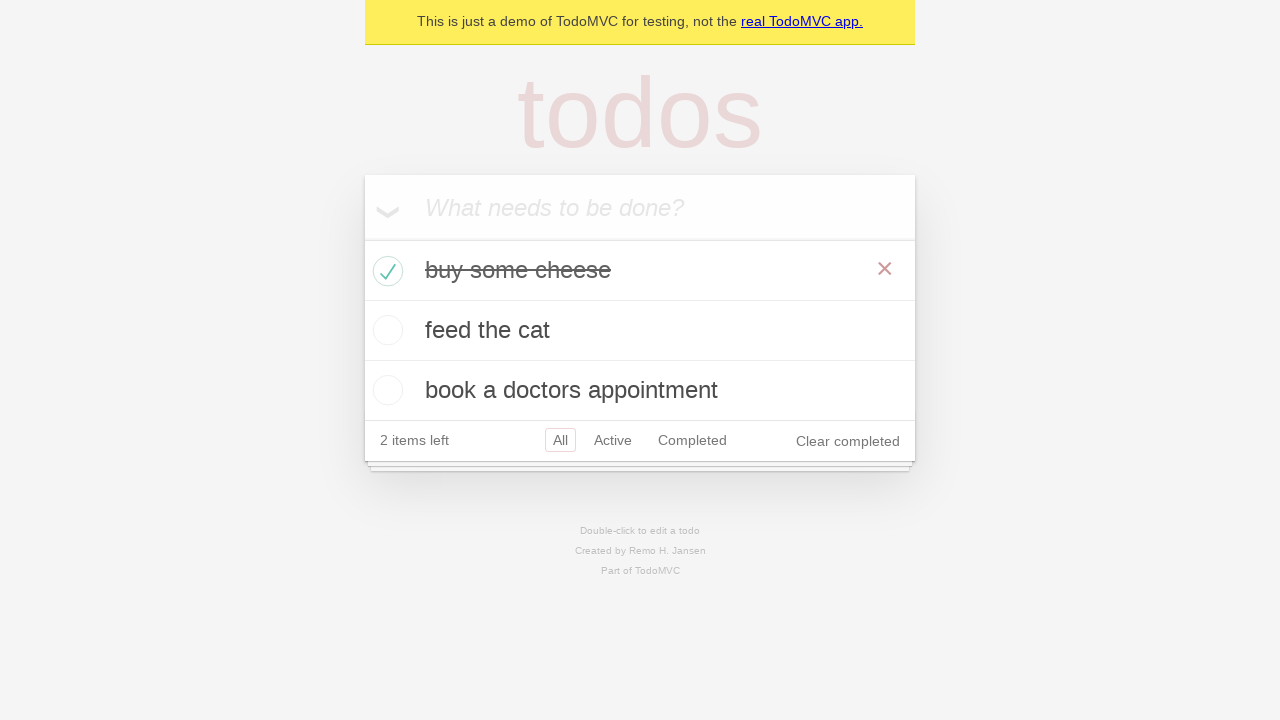

Clear completed button appeared and is visible
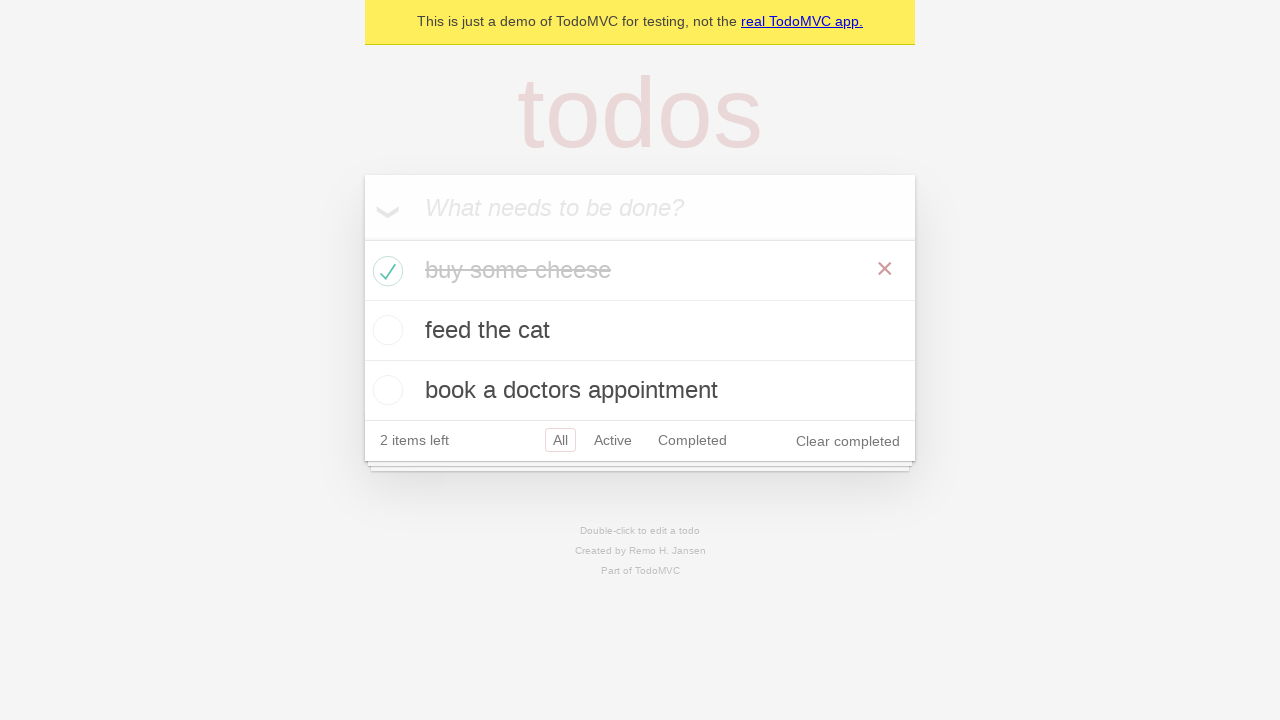

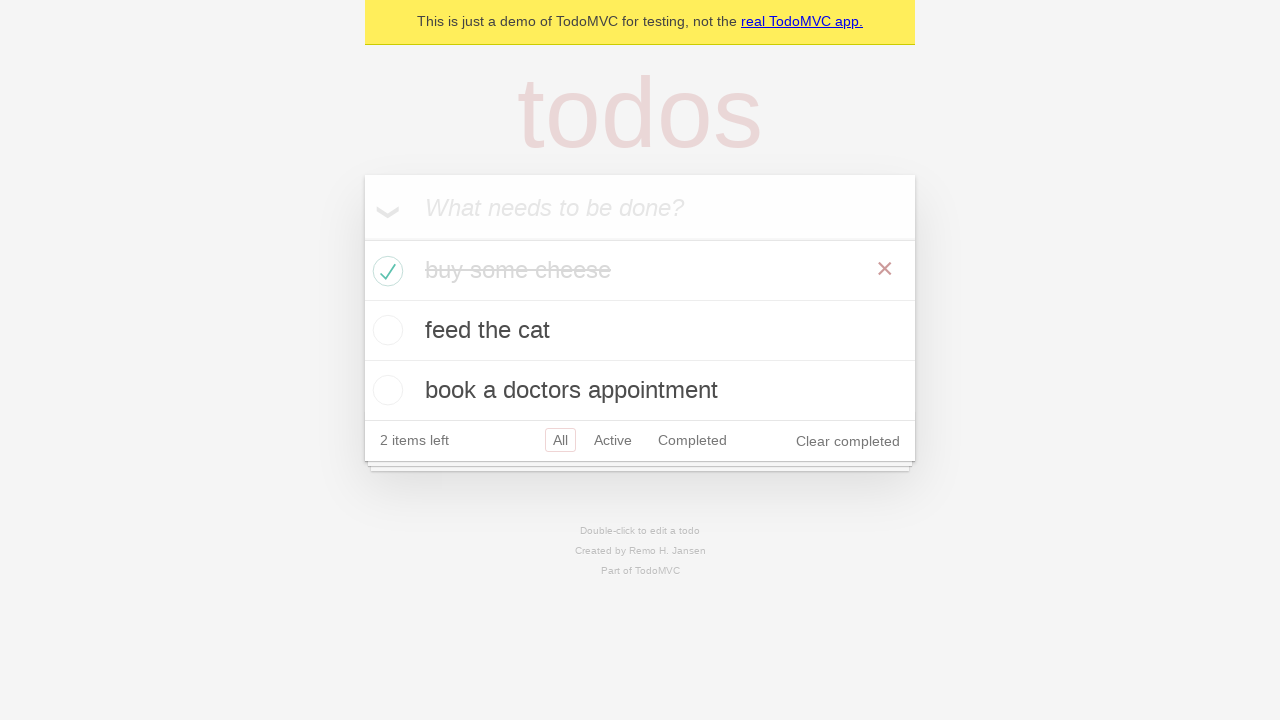